Tests that the Clear completed button is hidden when there are no completed items.

Starting URL: https://demo.playwright.dev/todomvc

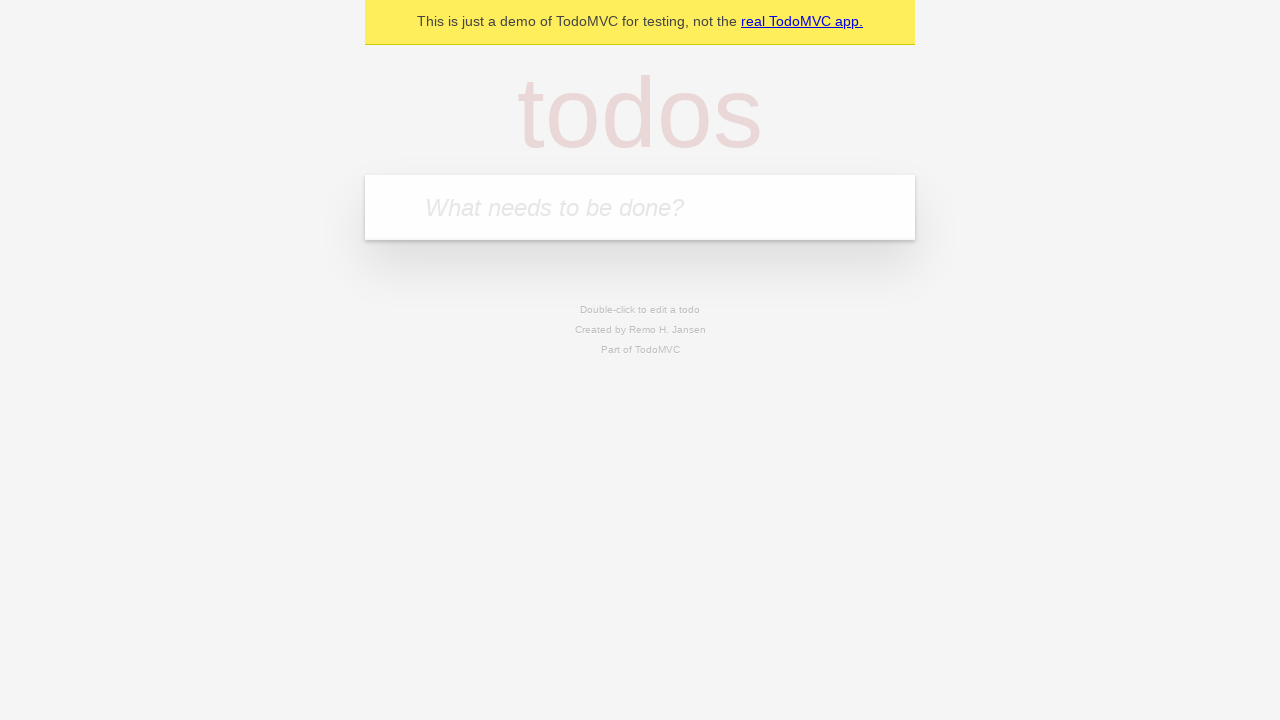

Filled todo input with 'buy some cheese' on internal:attr=[placeholder="What needs to be done?"i]
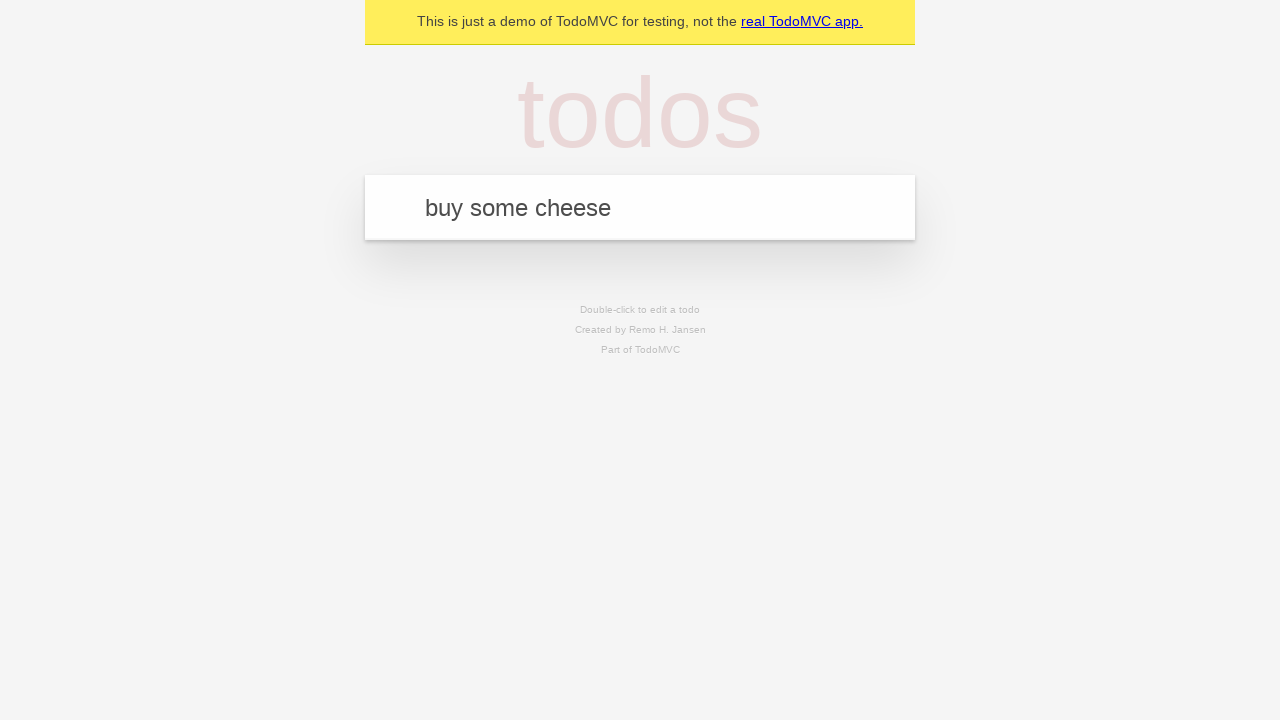

Pressed Enter to create first todo on internal:attr=[placeholder="What needs to be done?"i]
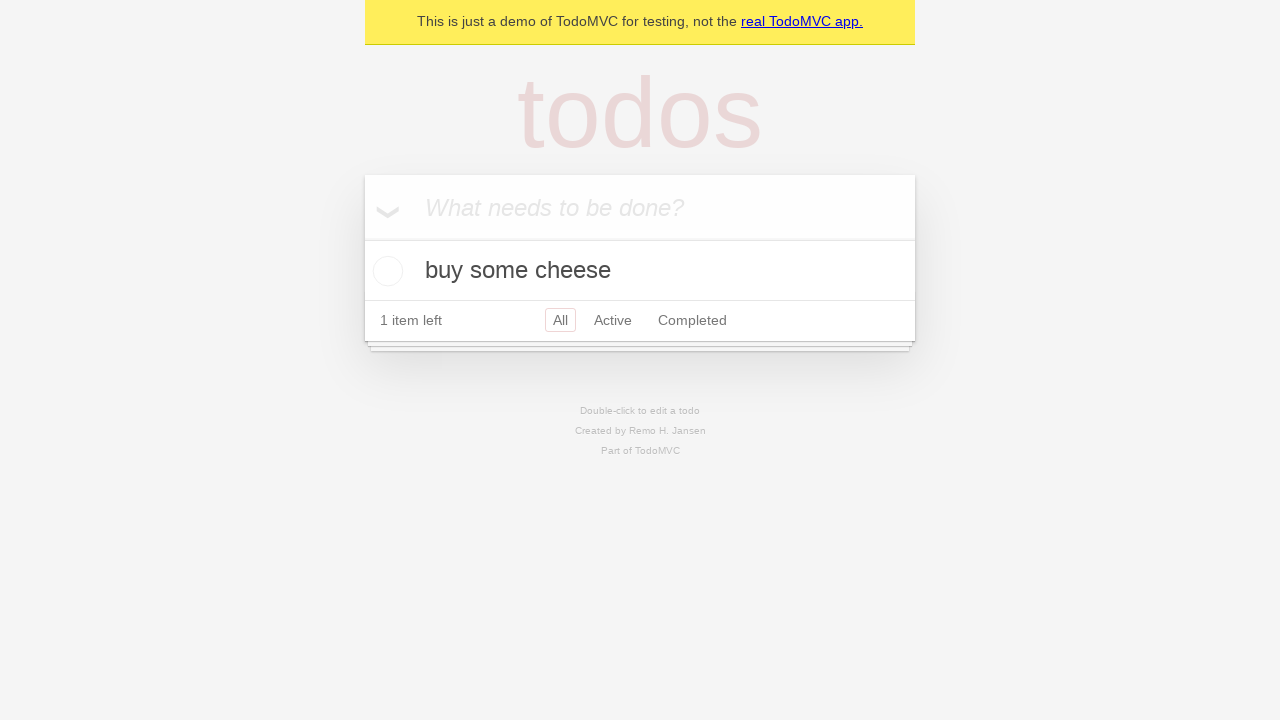

Filled todo input with 'feed the cat' on internal:attr=[placeholder="What needs to be done?"i]
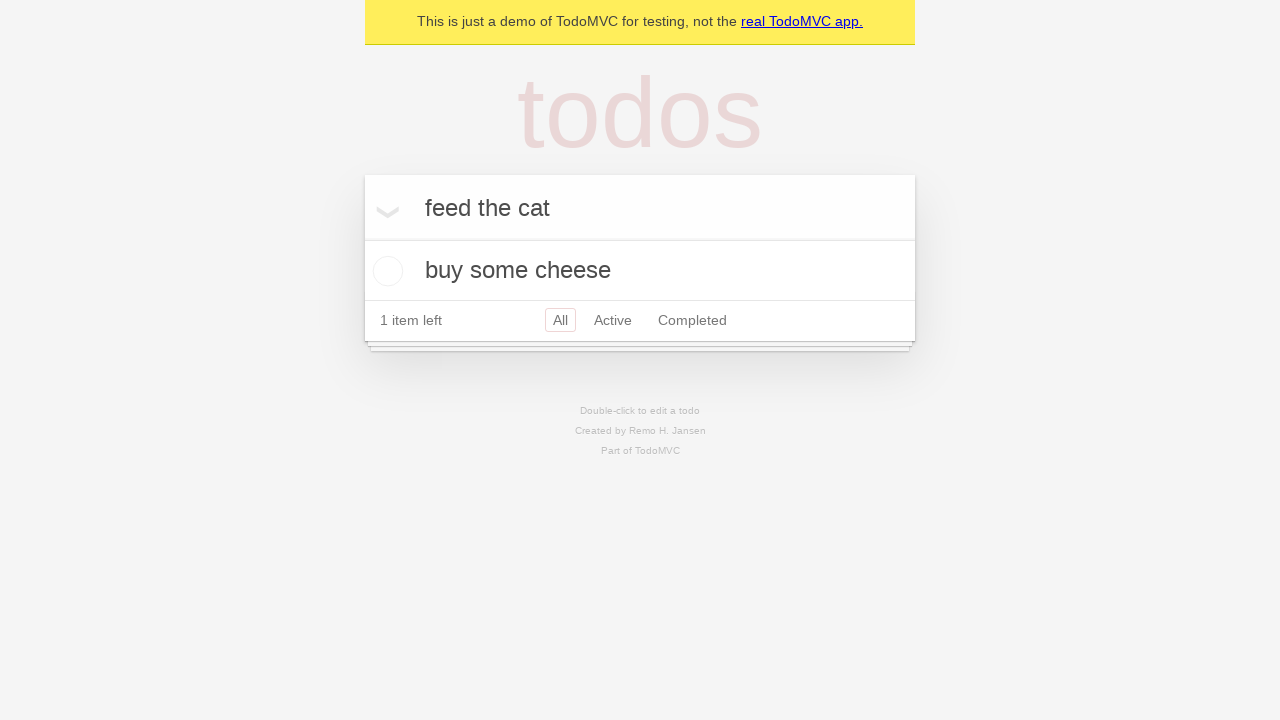

Pressed Enter to create second todo on internal:attr=[placeholder="What needs to be done?"i]
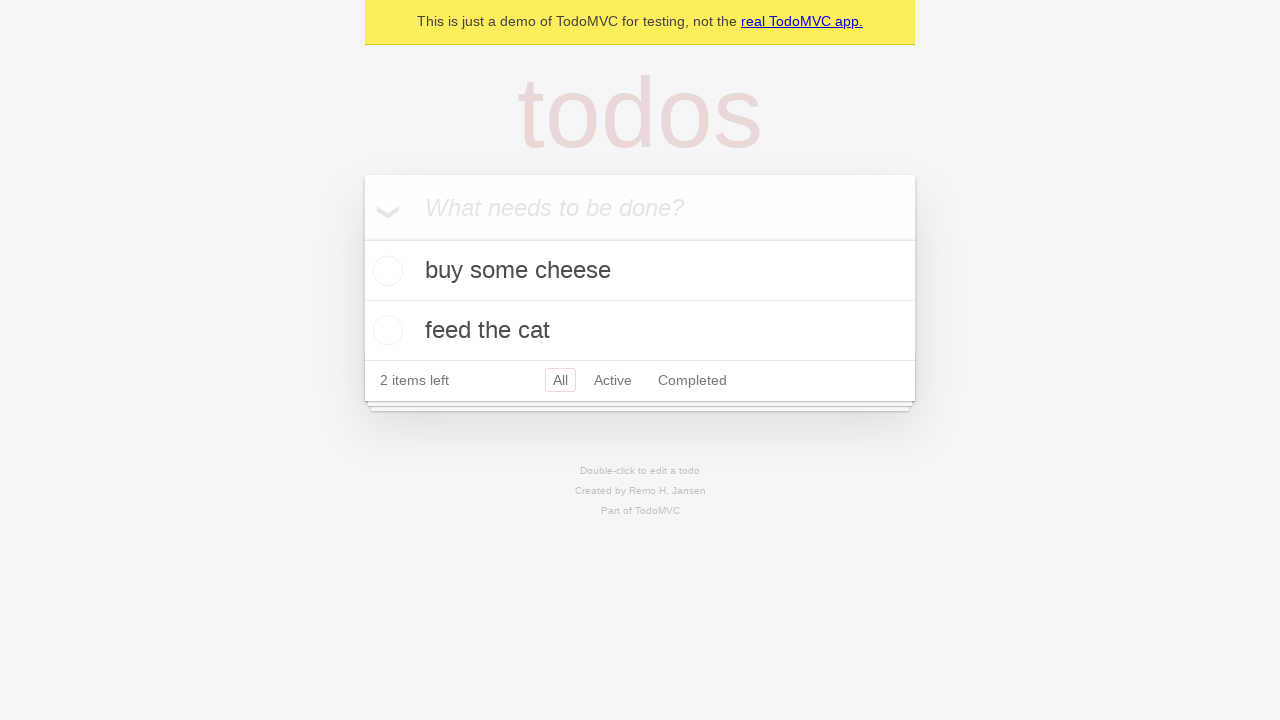

Filled todo input with 'book a doctors appointment' on internal:attr=[placeholder="What needs to be done?"i]
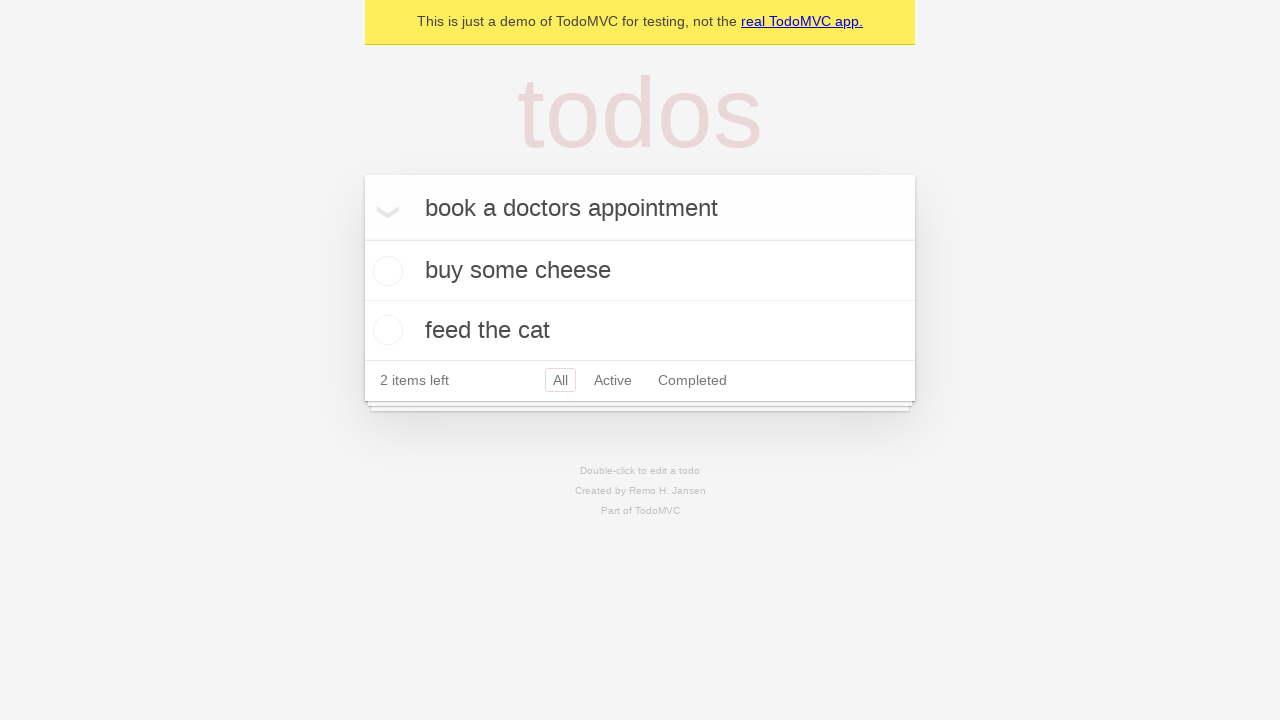

Pressed Enter to create third todo on internal:attr=[placeholder="What needs to be done?"i]
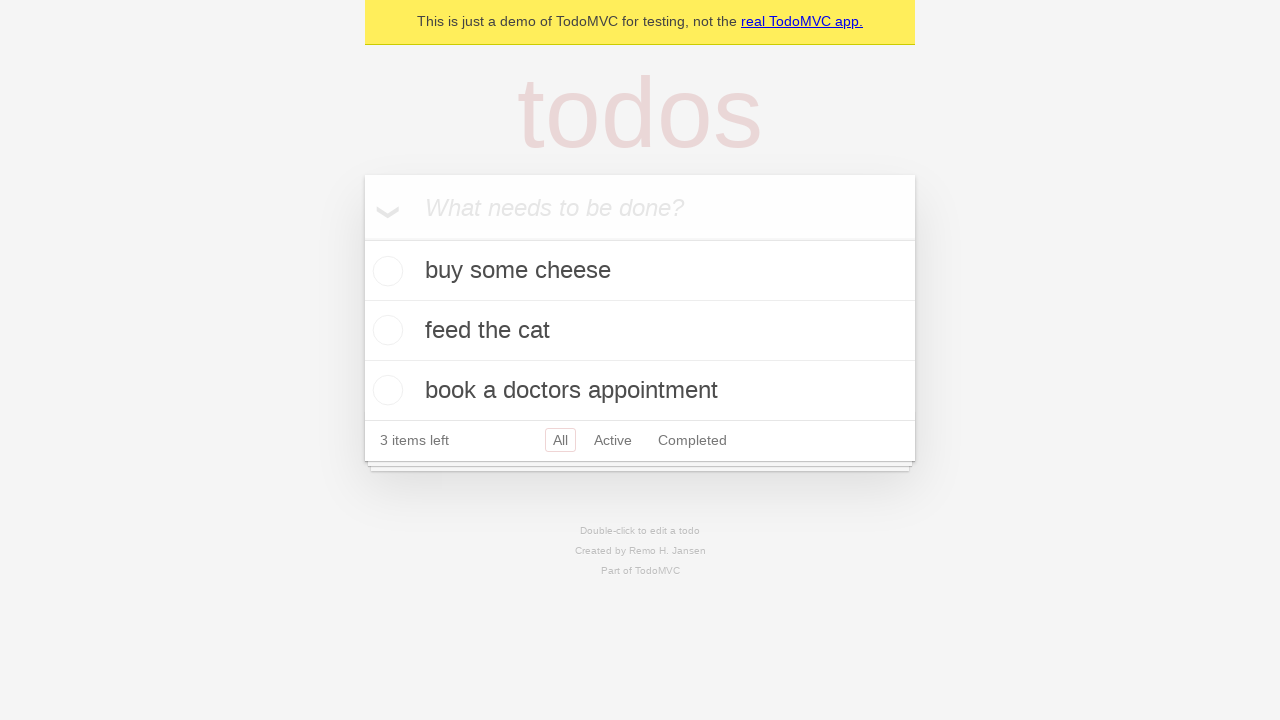

Checked the first todo item at (385, 271) on .todo-list li .toggle >> nth=0
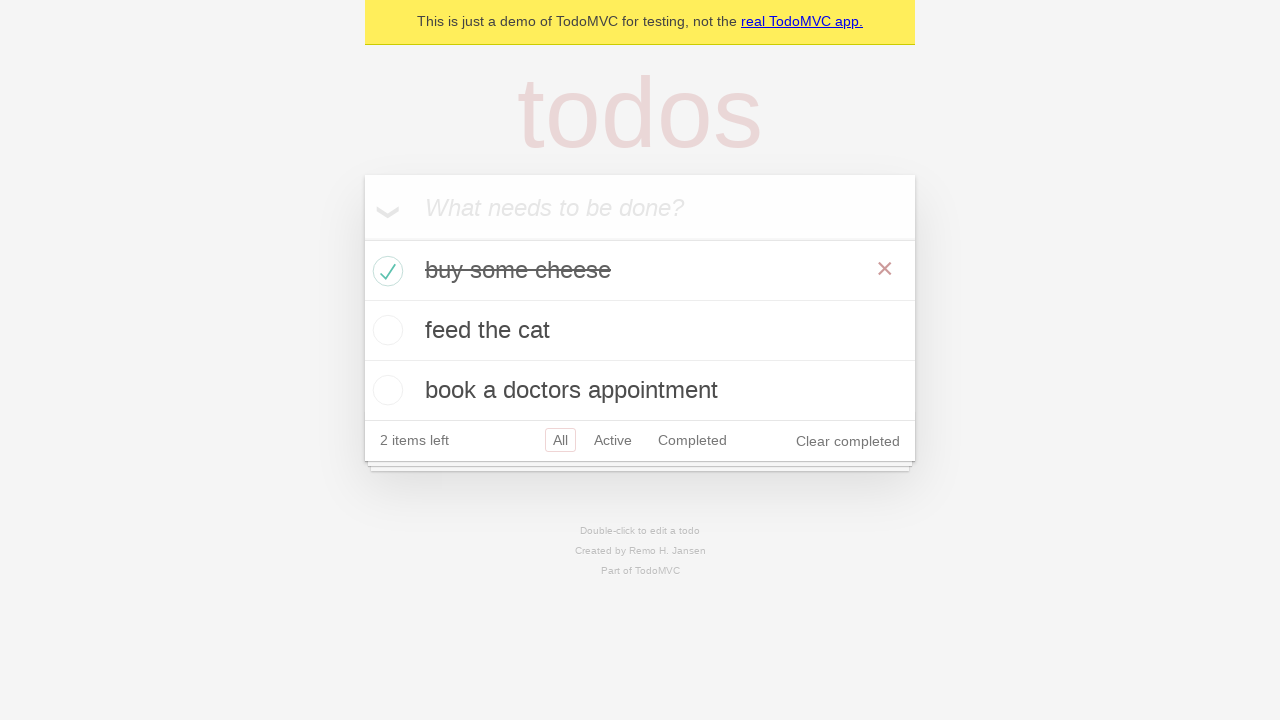

Clicked Clear completed button at (848, 441) on internal:role=button[name="Clear completed"i]
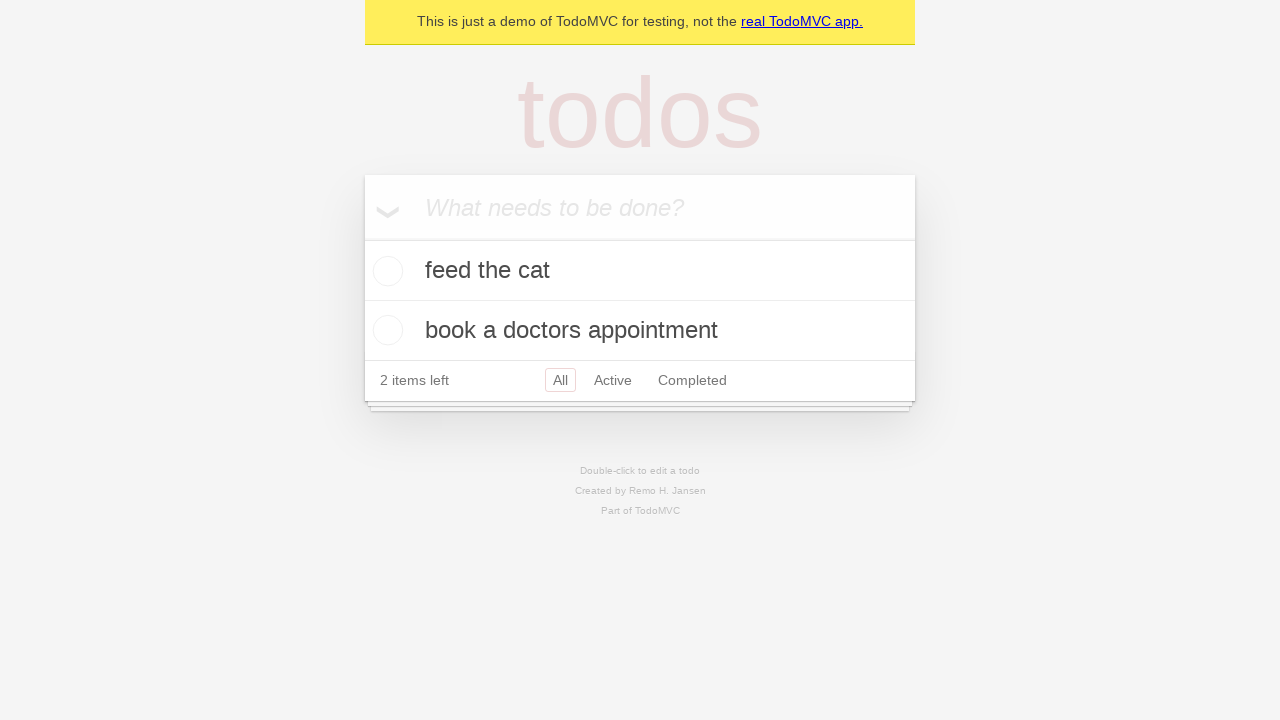

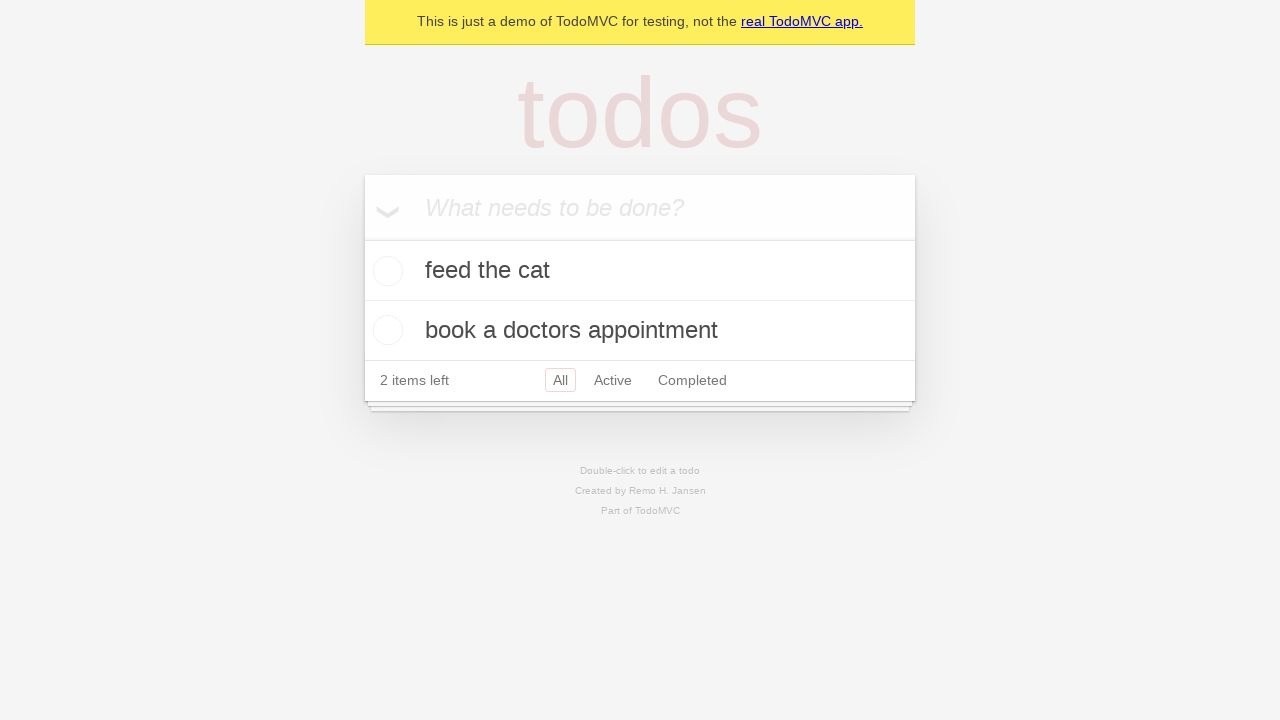